Tests filling in the confirm password field in the registration form

Starting URL: https://demo.automationtesting.in/Register.html

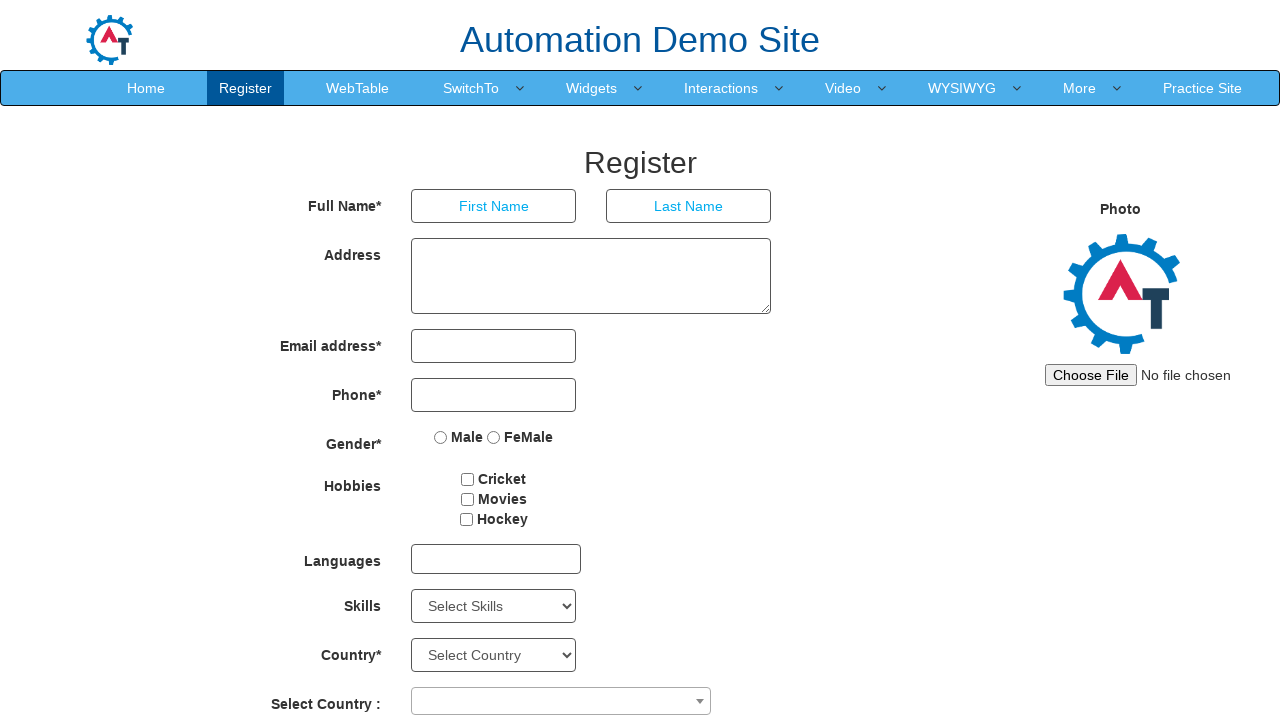

Located the confirm password field
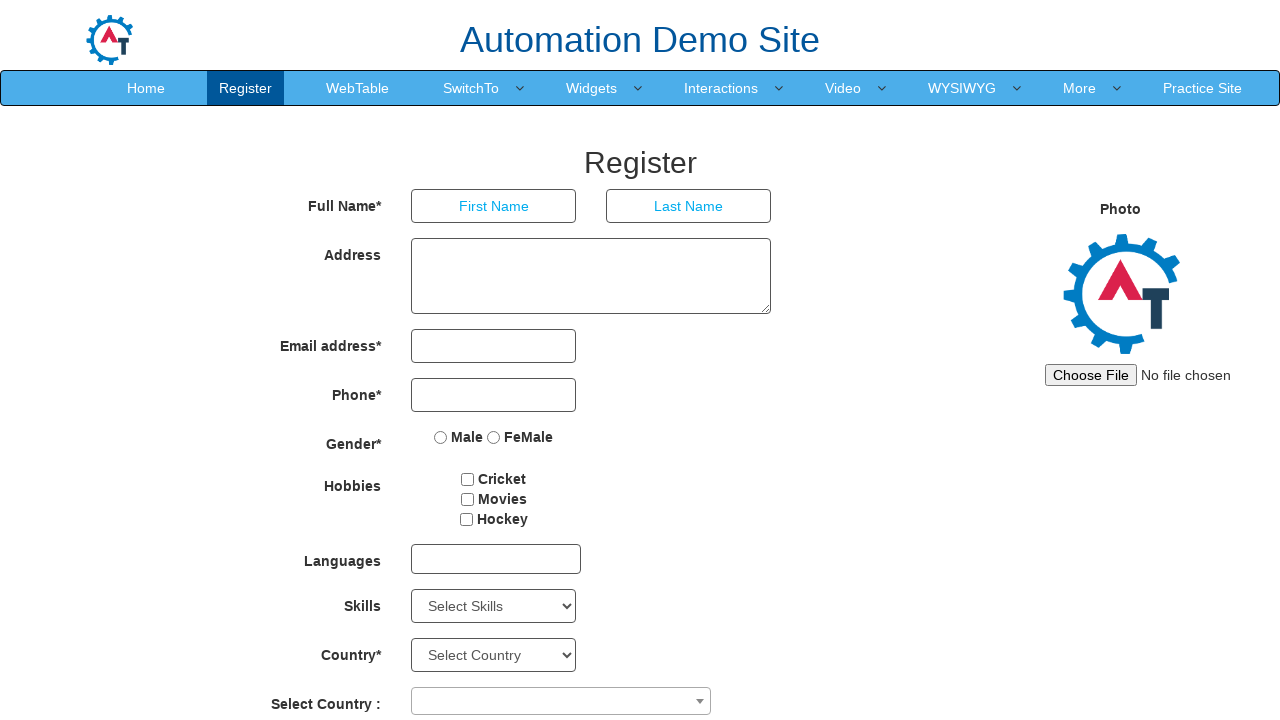

Scrolled confirm password field into view
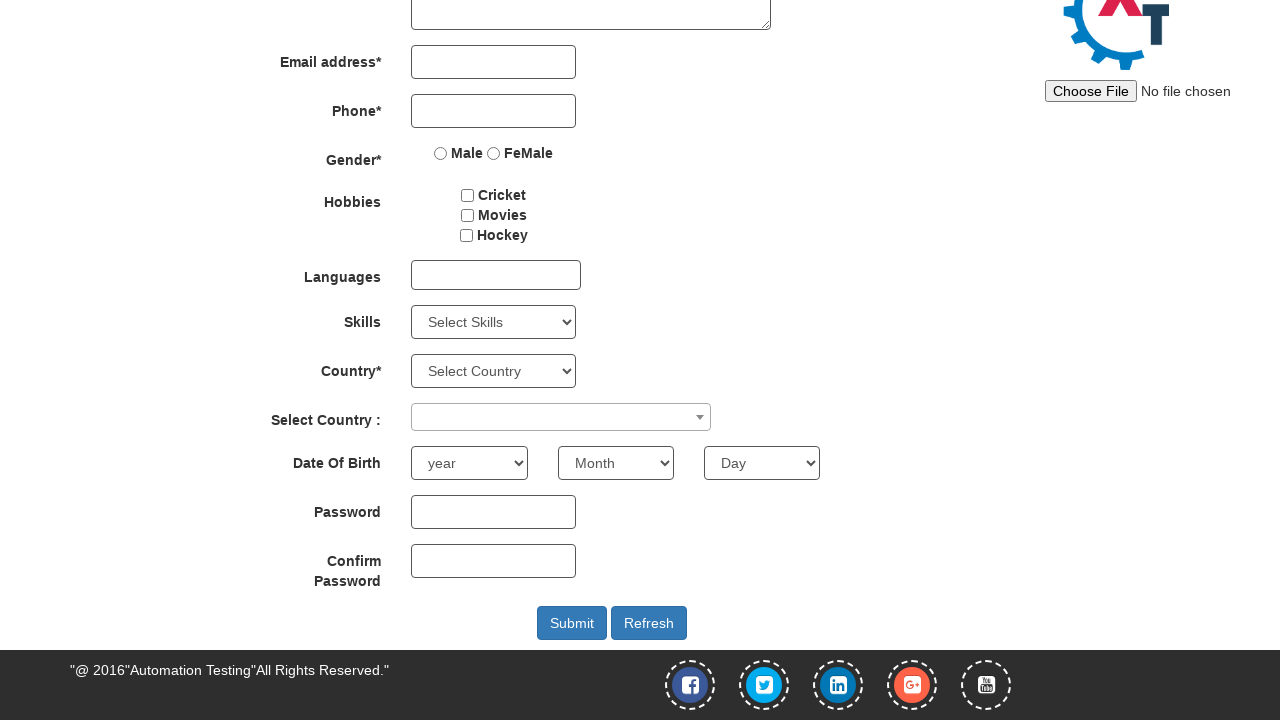

Filled confirm password field with 'SecurePass456!' on #secondpassword
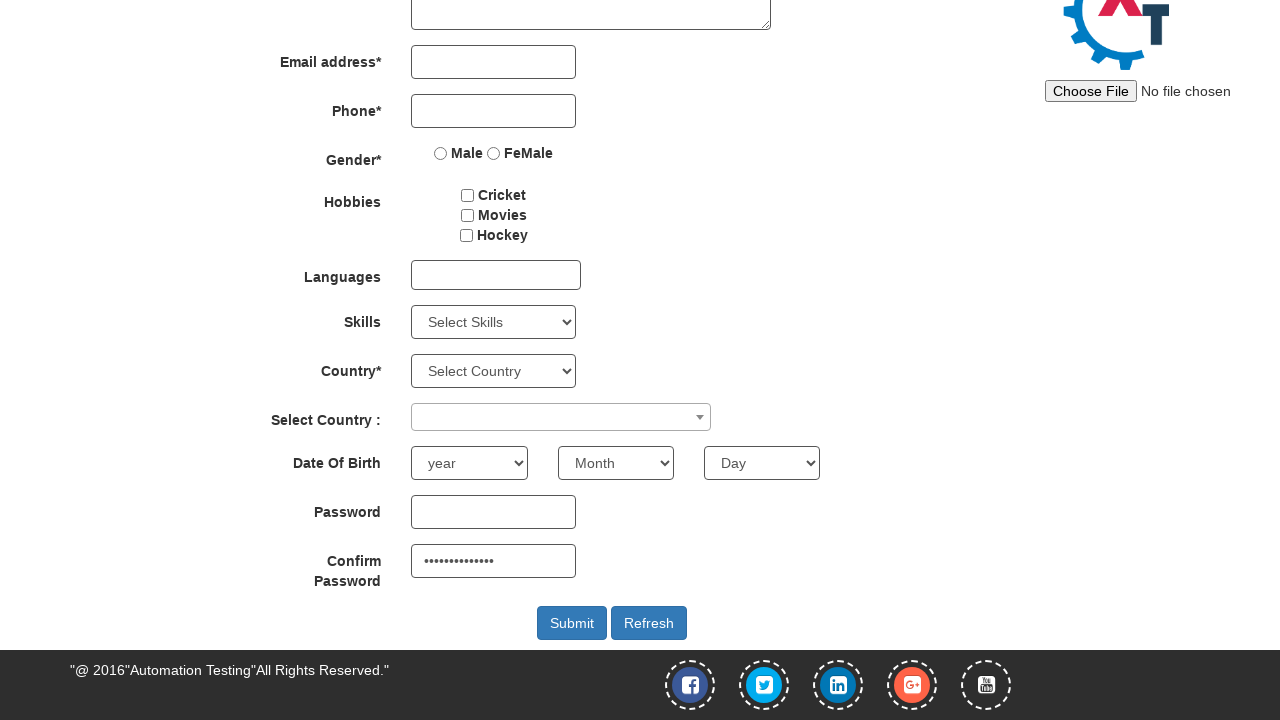

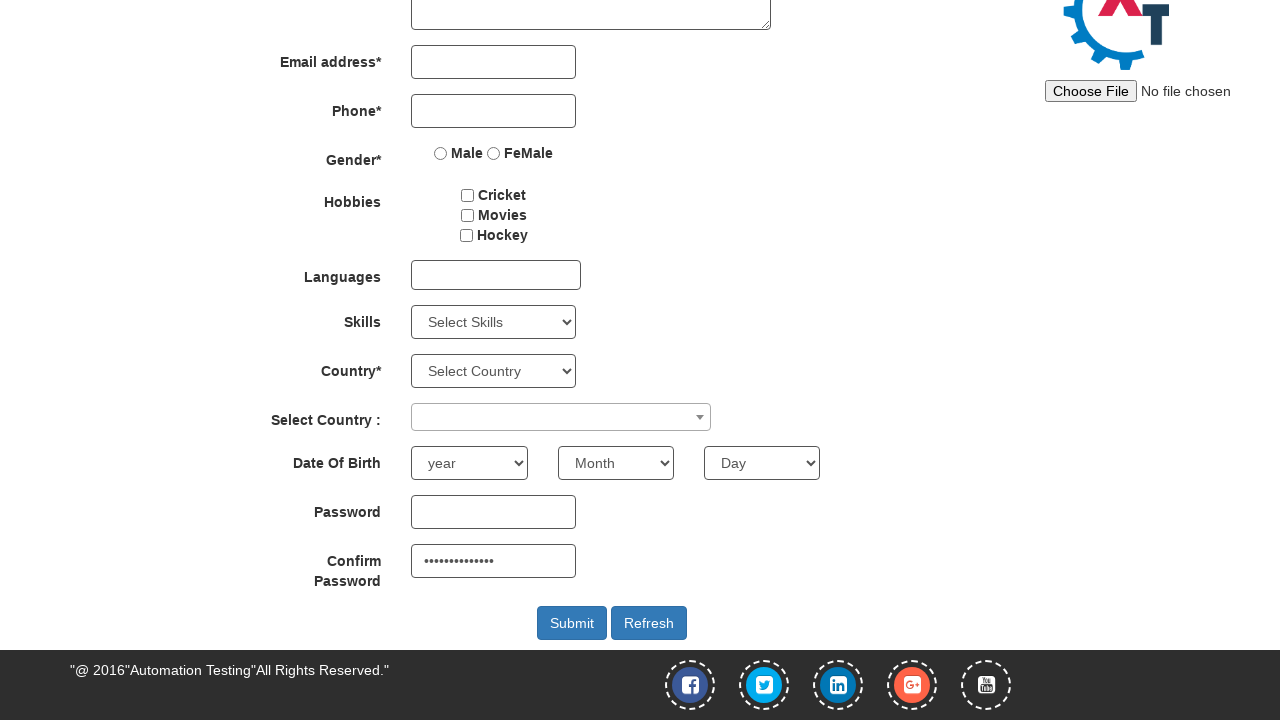